Tests text box form functionality by entering a username and email address into the demo form fields on demoqa.com

Starting URL: https://demoqa.com/text-box

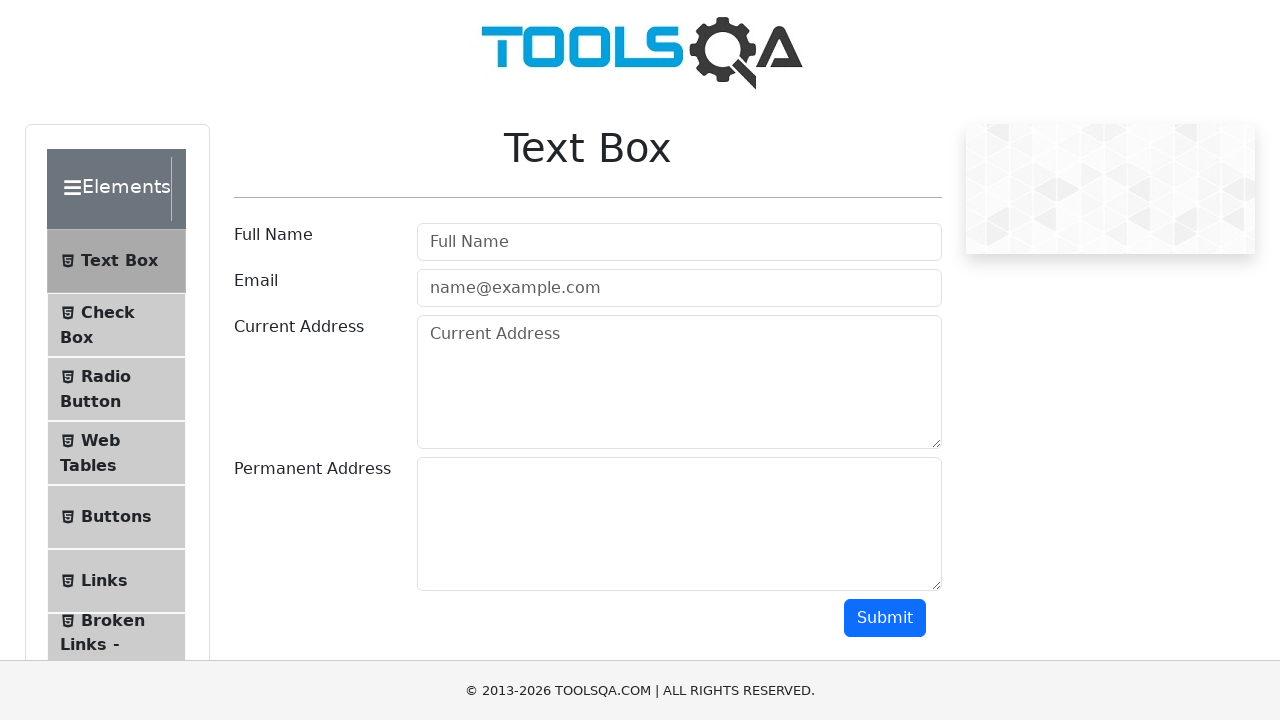

Filled username field with 'Ganesh' on input#userName
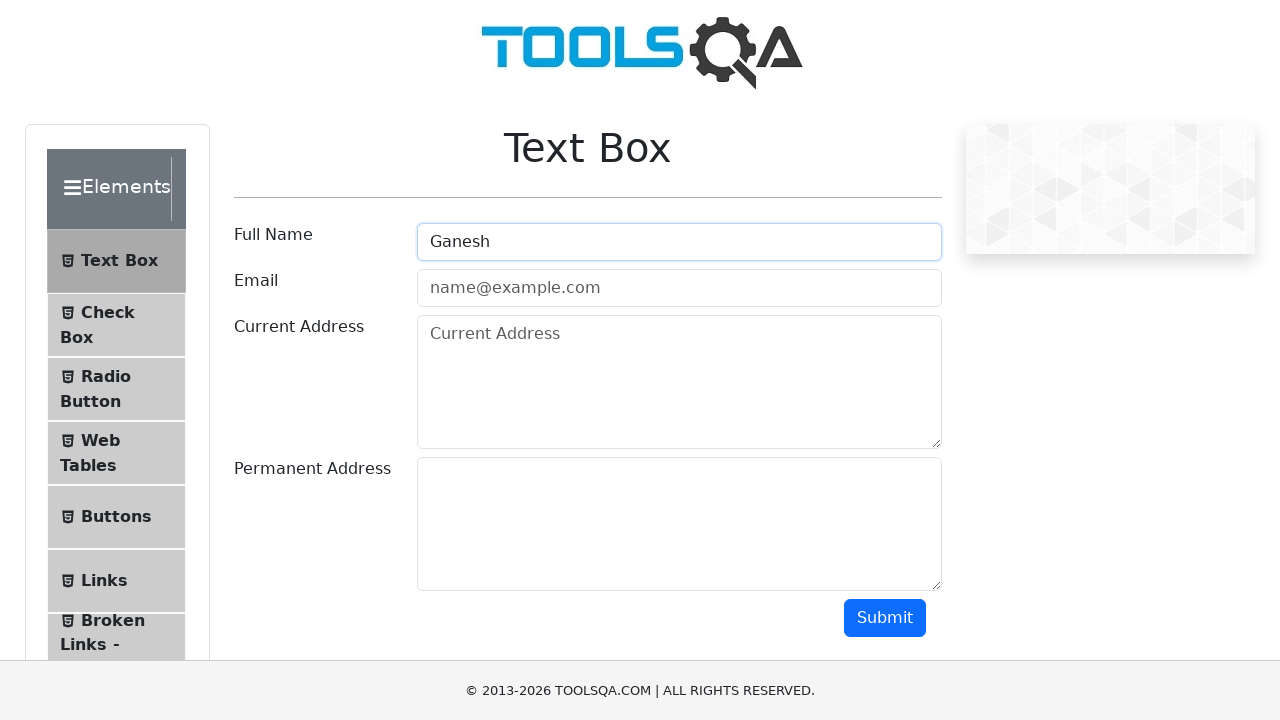

Filled email field with 'ganukanchi2018@gmail.com' on input#userEmail
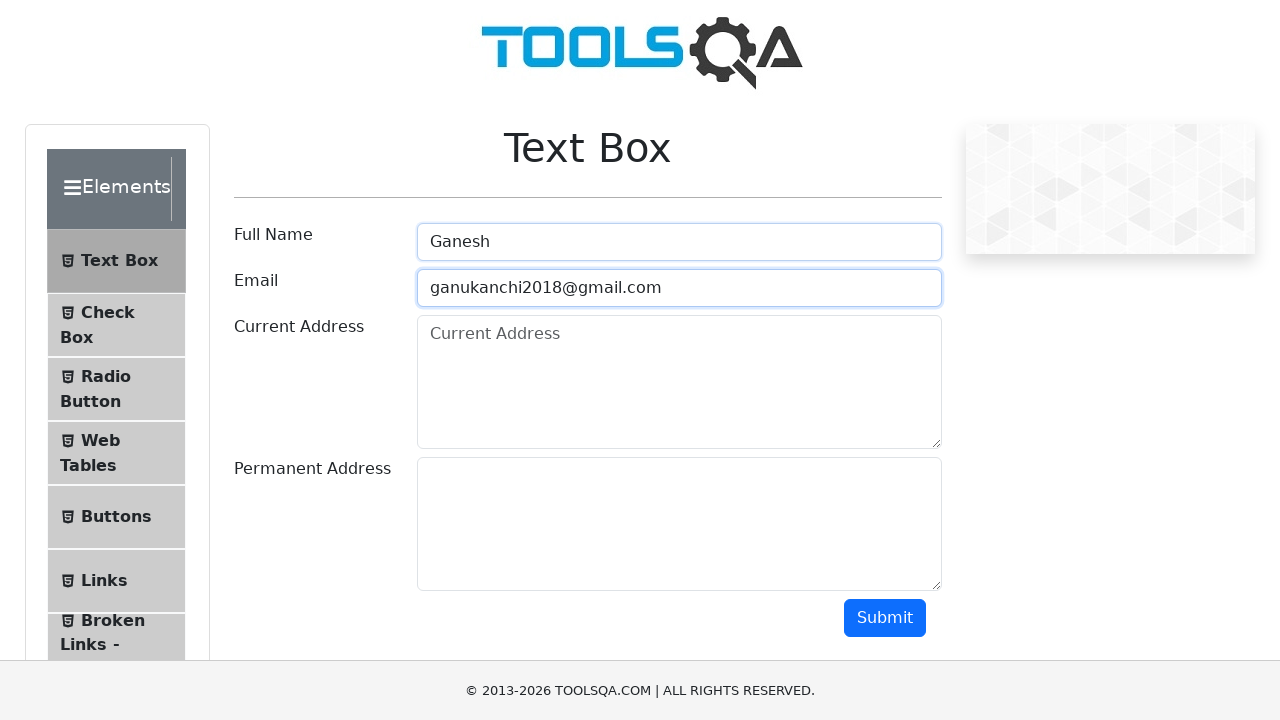

Waited 500ms for form values to be processed
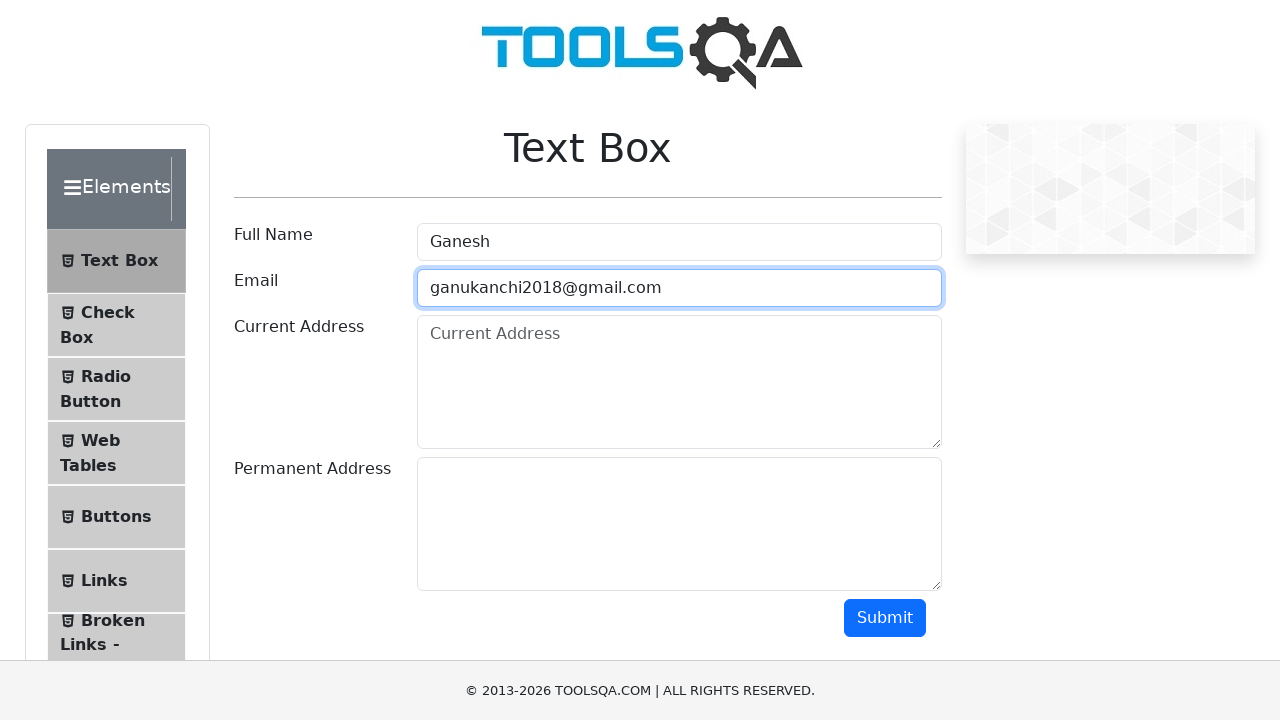

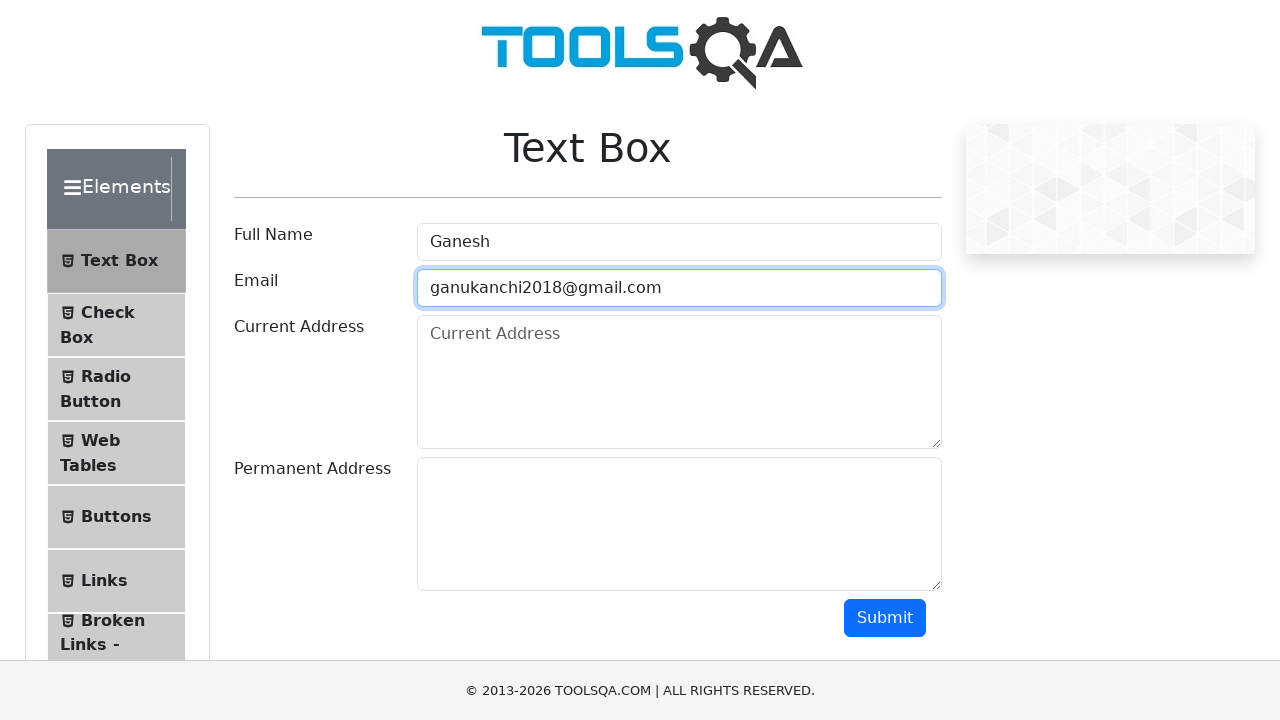